Tests setting departure date on SpiceJet flight booking page by using JavaScript to populate date picker fields

Starting URL: https://www.spicejet.com/

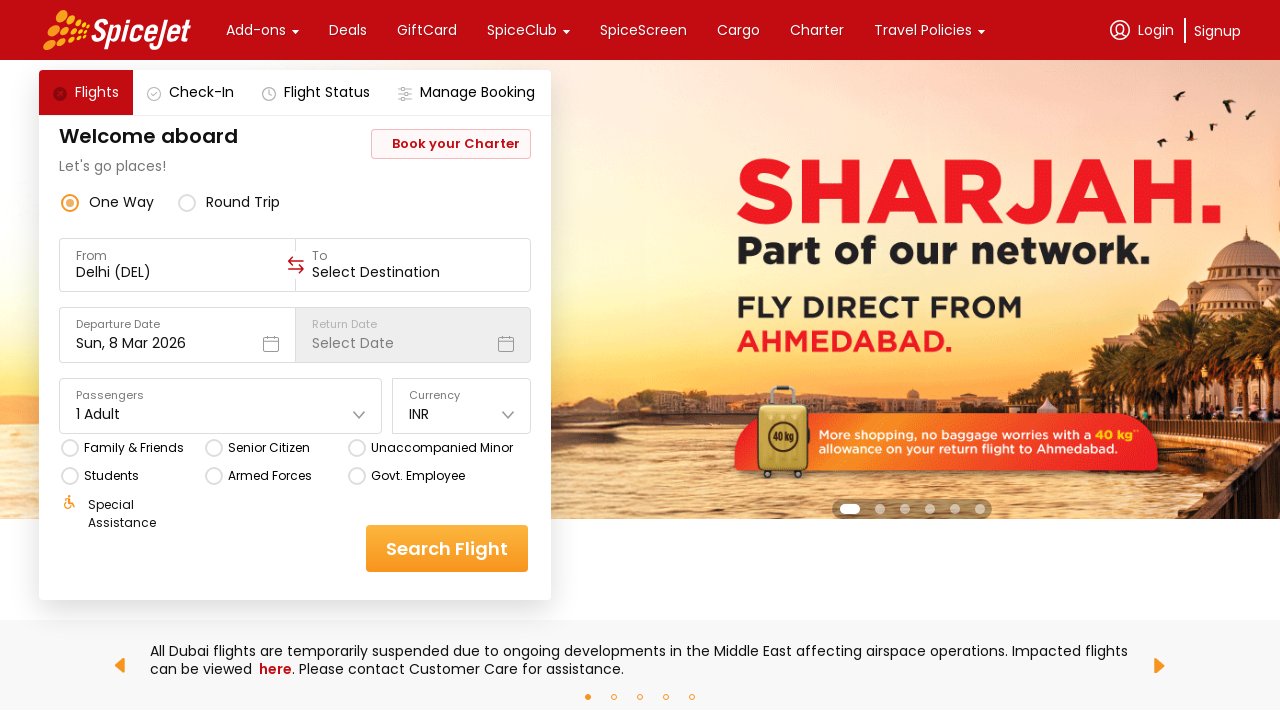

Waited for page to load - networkidle state reached
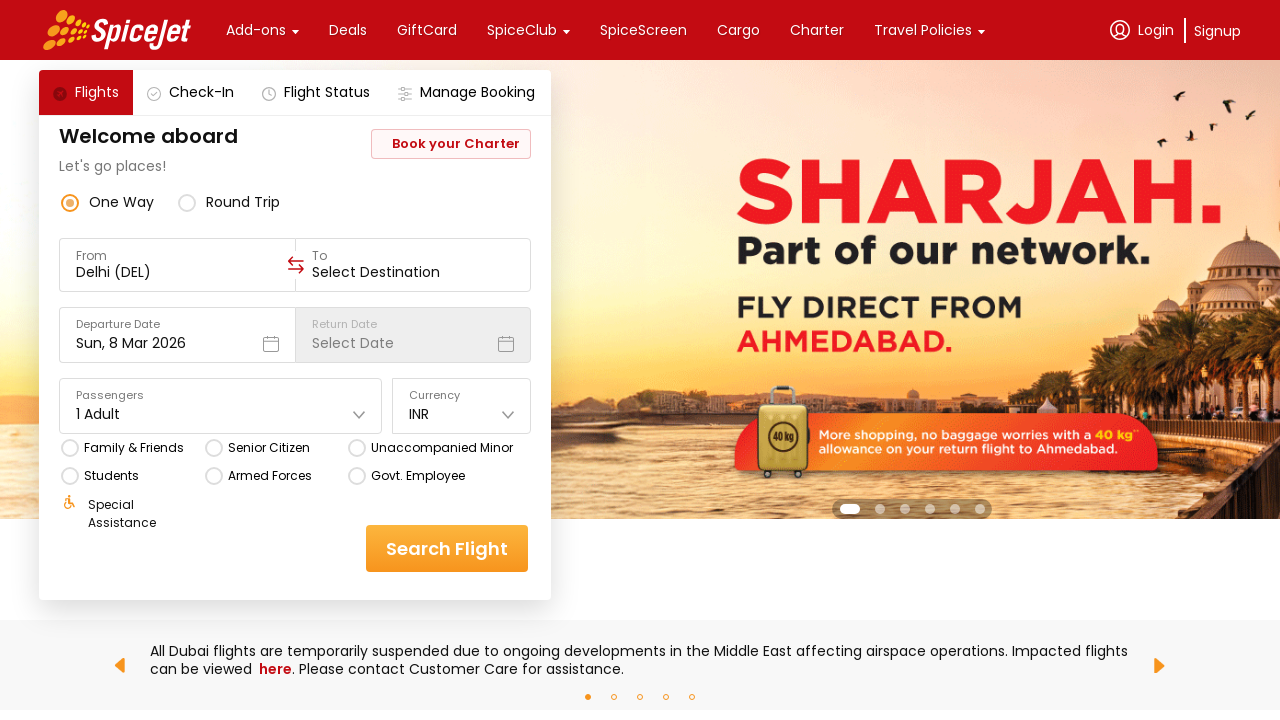

Set departure date field value to '15-03-2025' using JavaScript
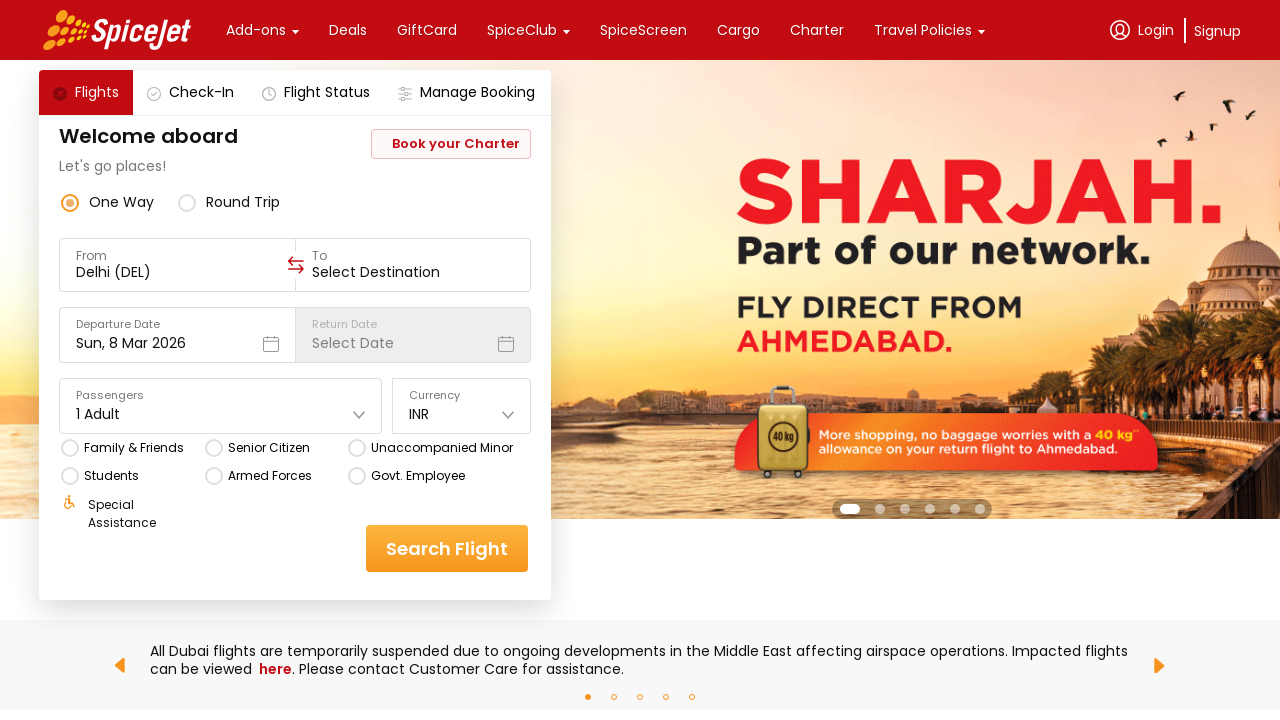

Set view_date1 field value to '15/03' using JavaScript
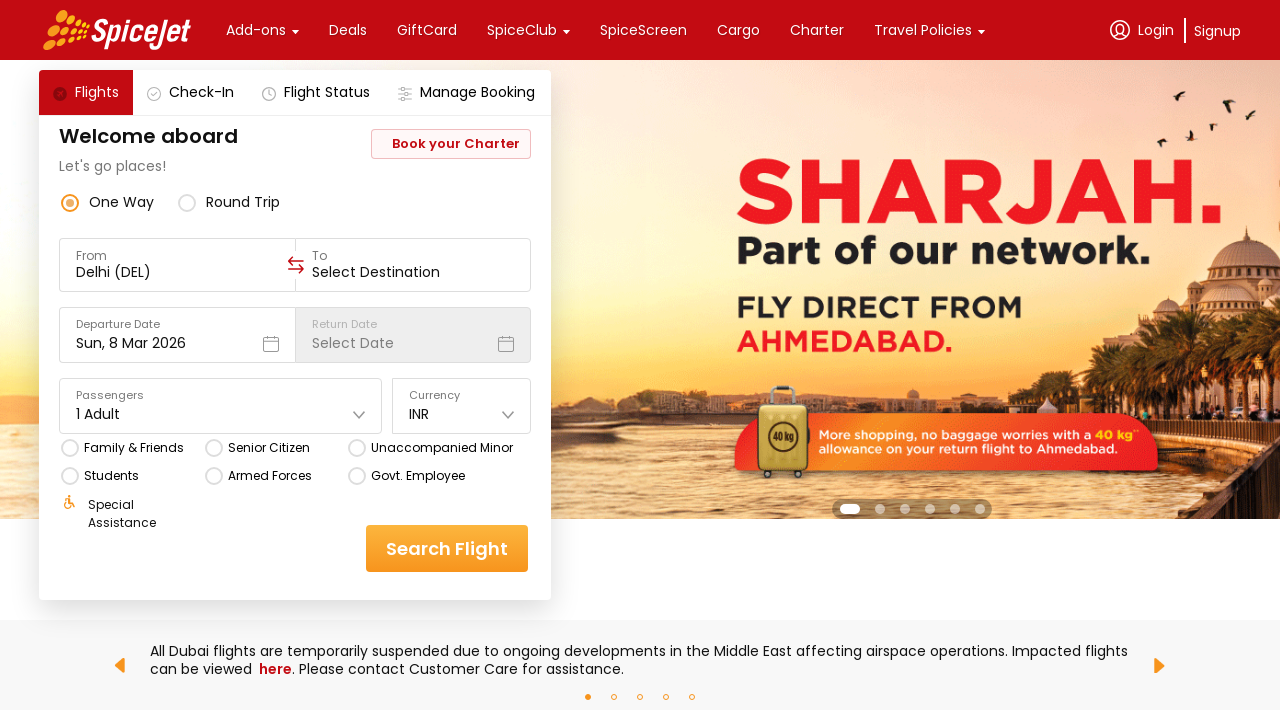

Set full date field value to 'Sat, Mar 15 2025' using JavaScript
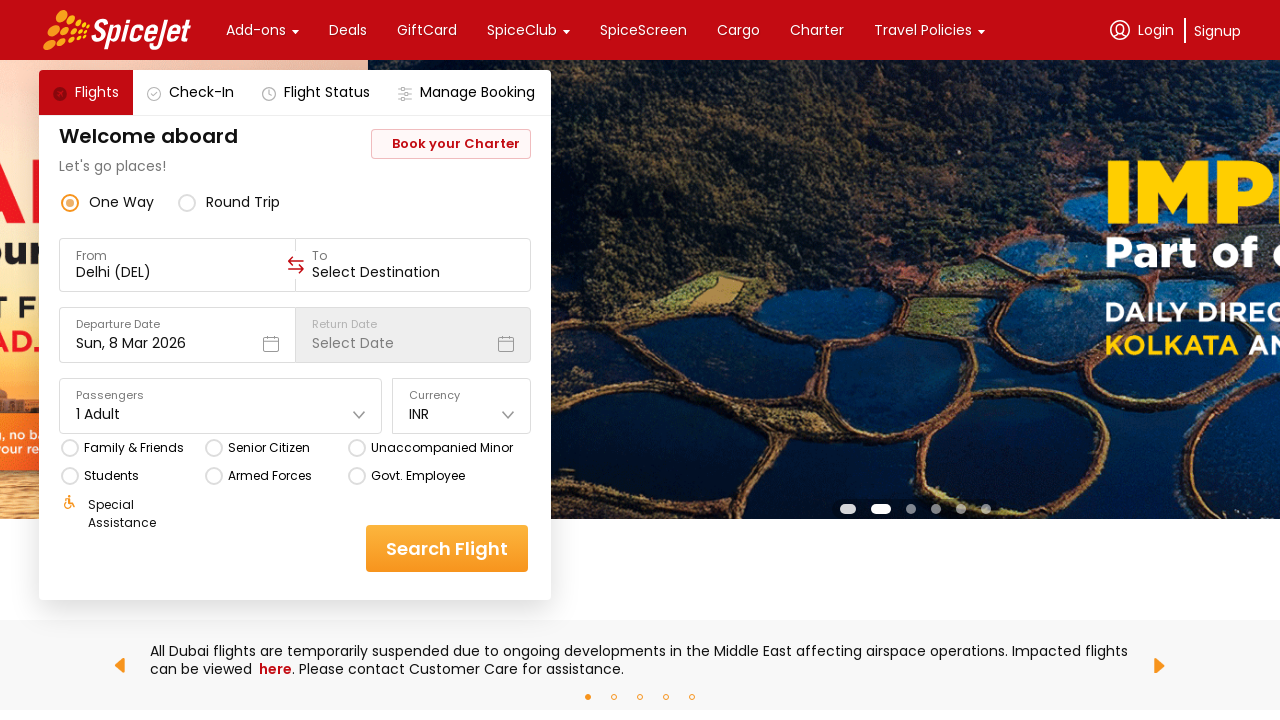

Clicked departure date dropdown to open date picker at (177, 335) on div[data-testid='departure-date-dropdown-label-test-id']
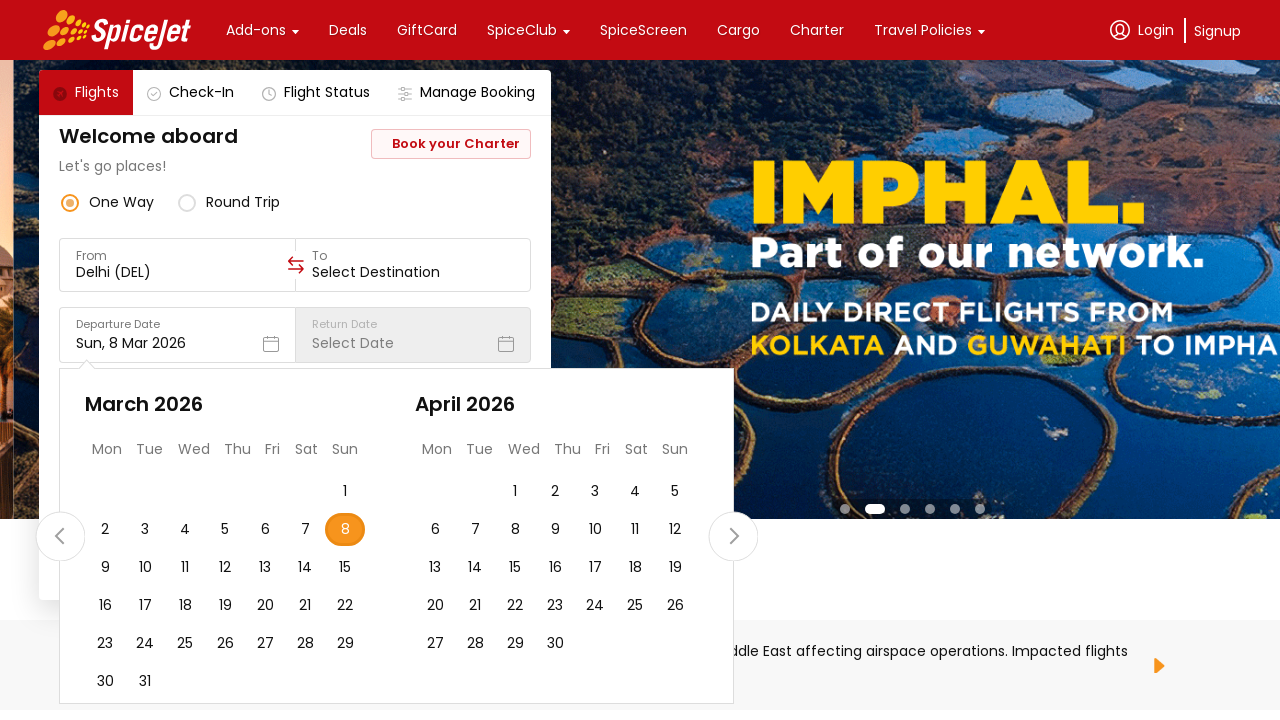

Waited 1 second for date picker to appear
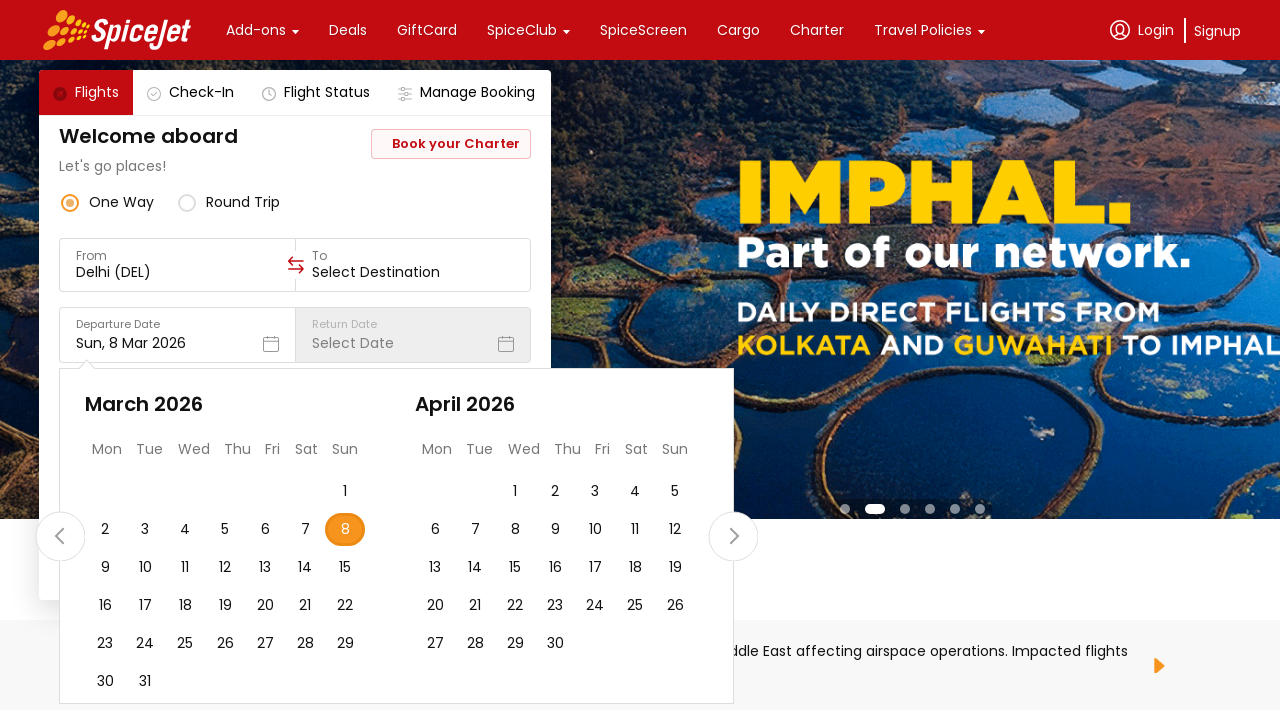

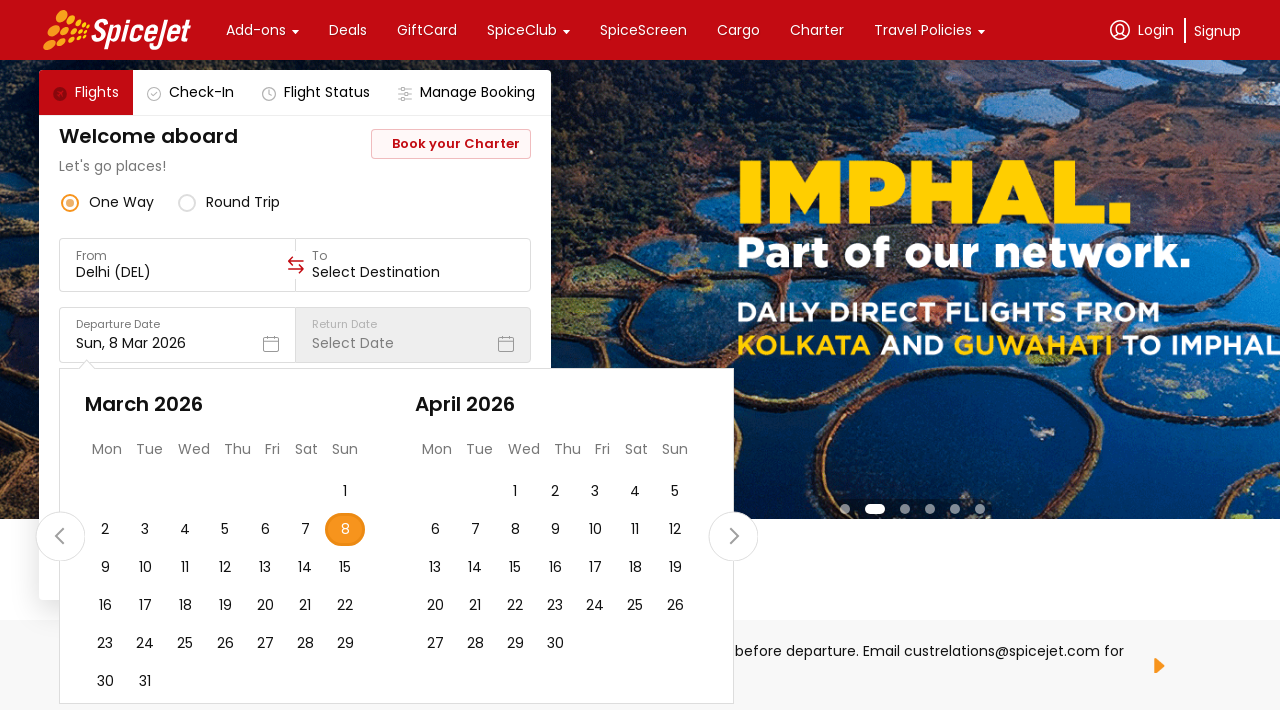